Tests drag and drop functionality within an iframe by dragging a draggable element to a droppable target area

Starting URL: http://jqueryui.com/droppable/

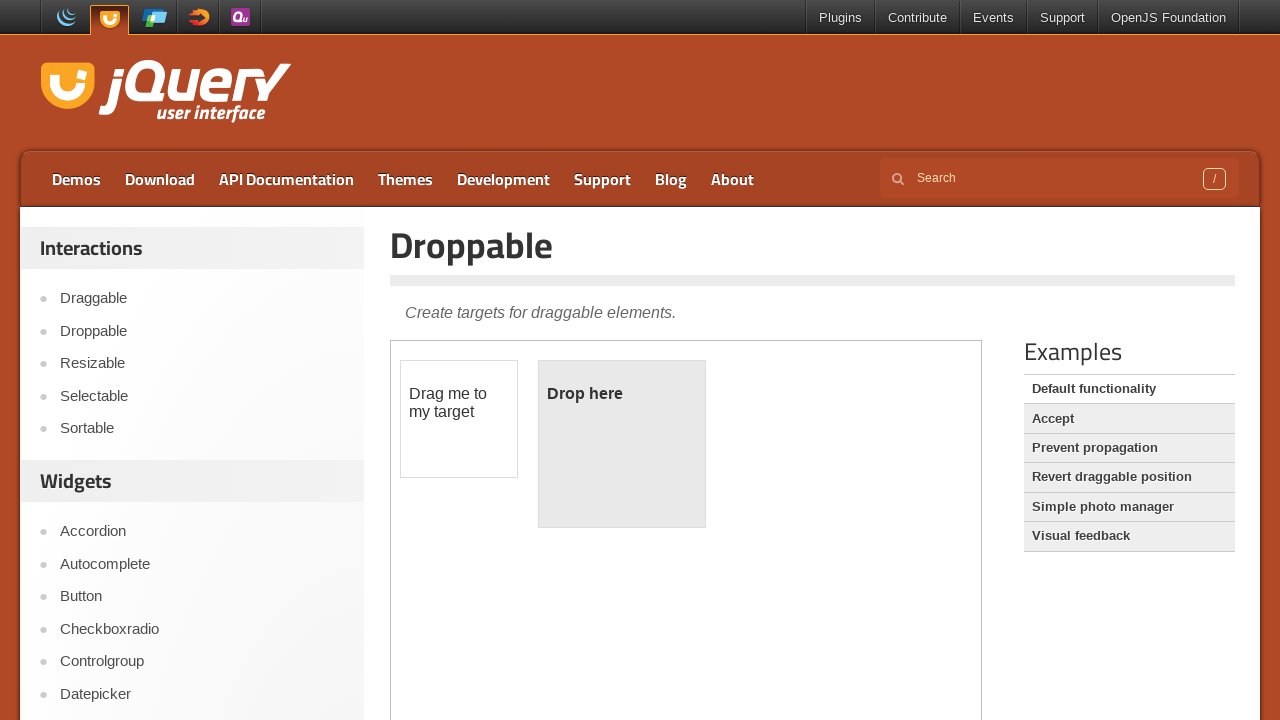

Waited for demo iframe to load
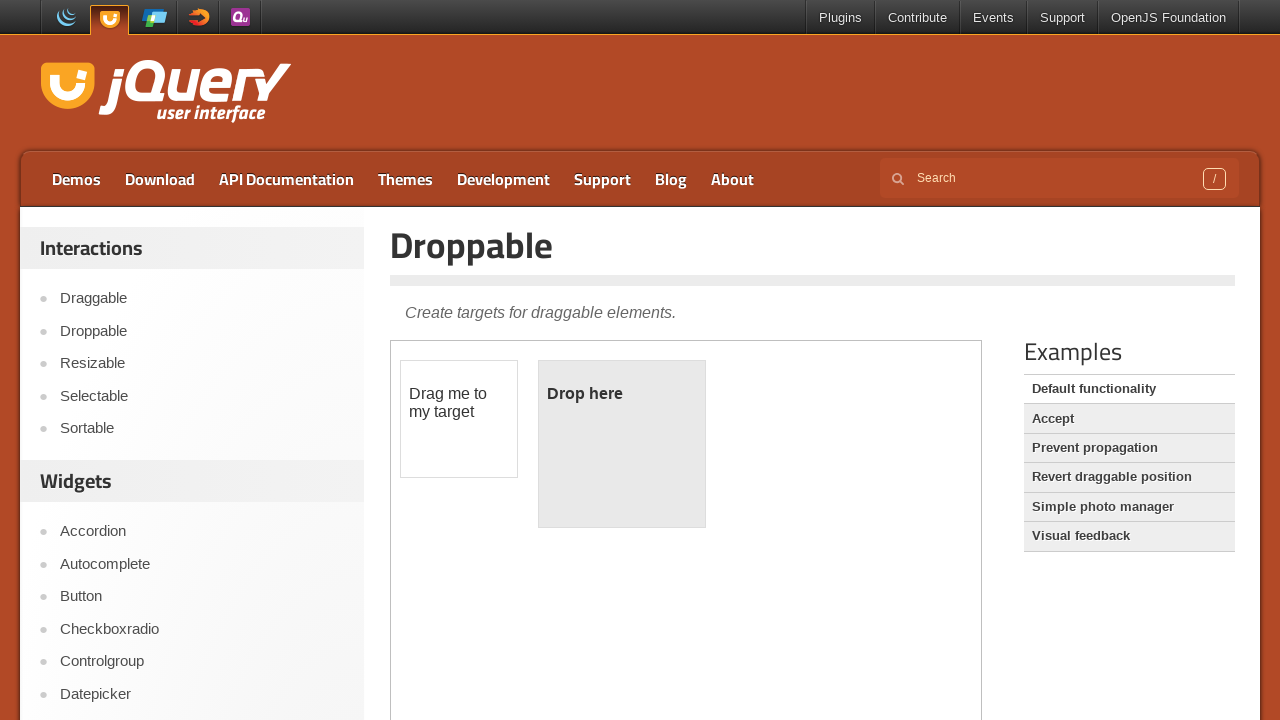

Located demo-frame iframe
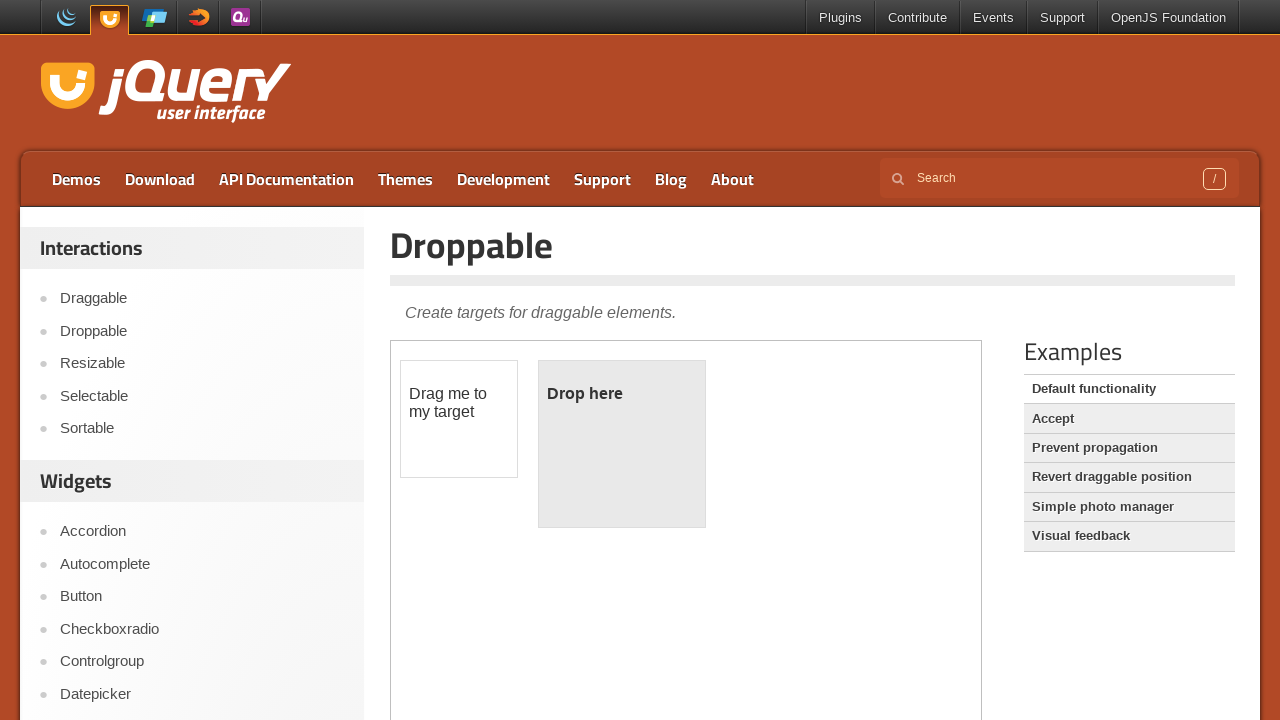

Located draggable element in iframe
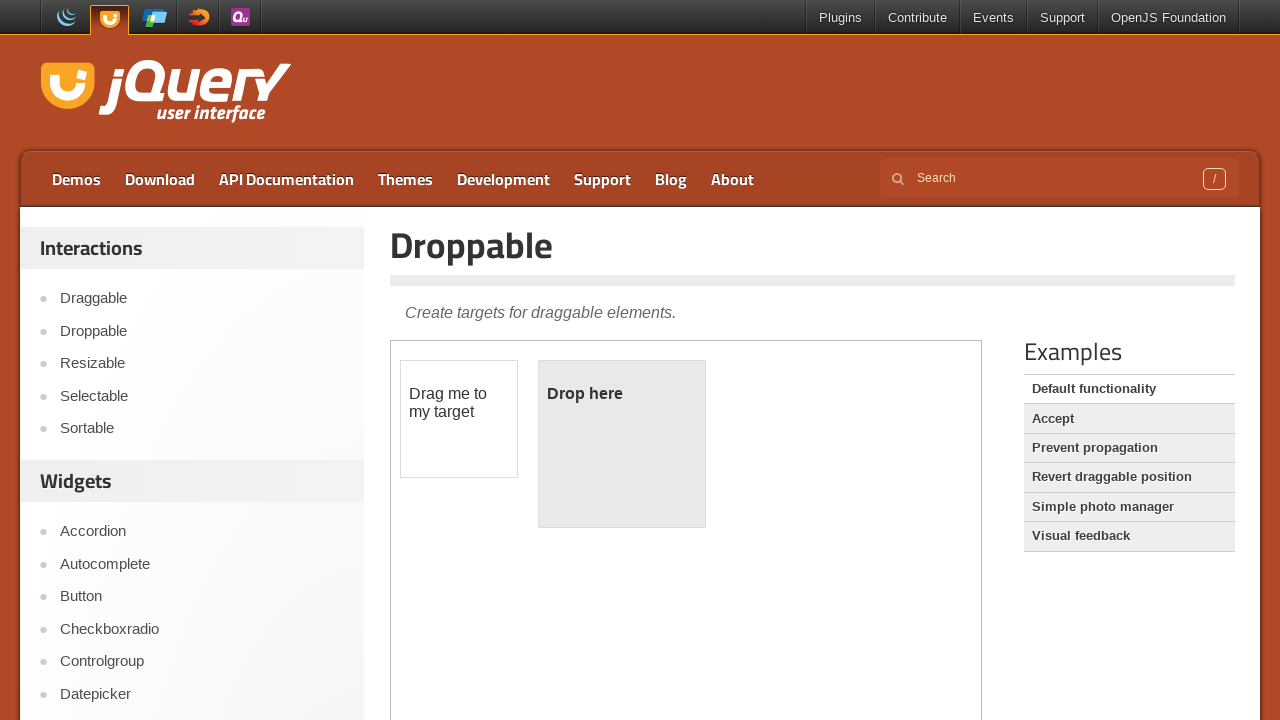

Located droppable target element in iframe
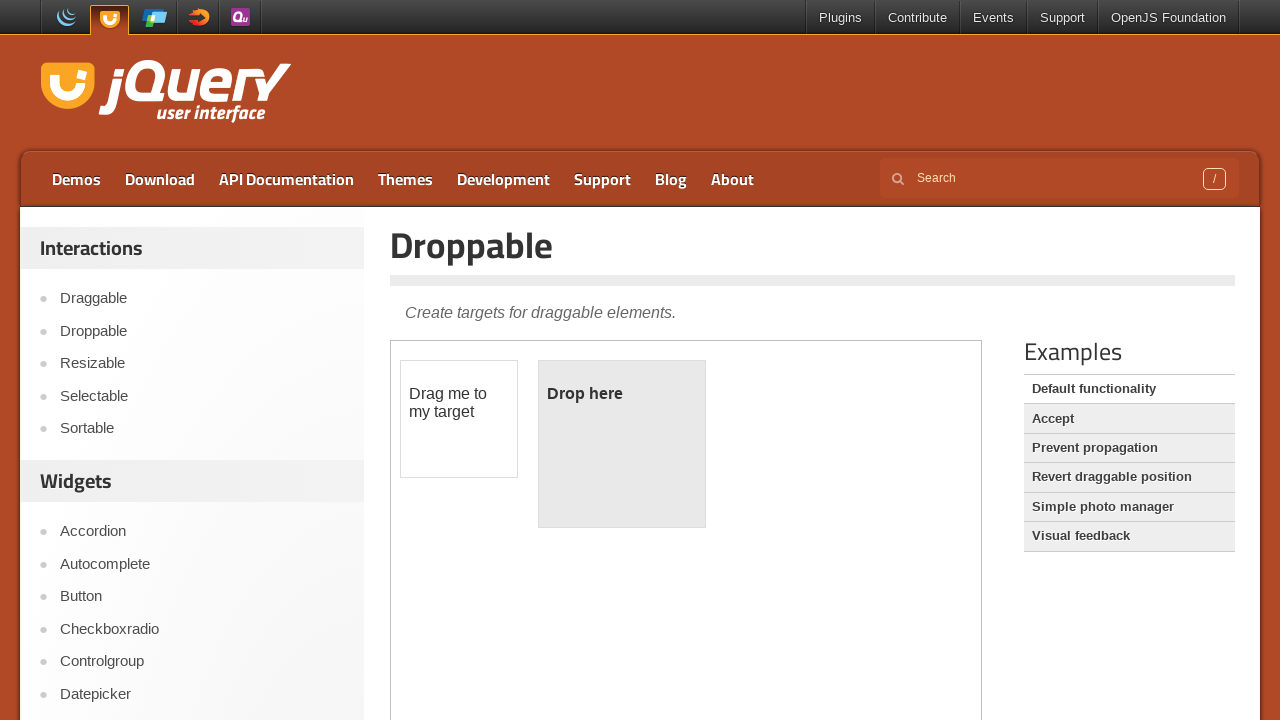

Dragged draggable element to droppable target at (622, 444)
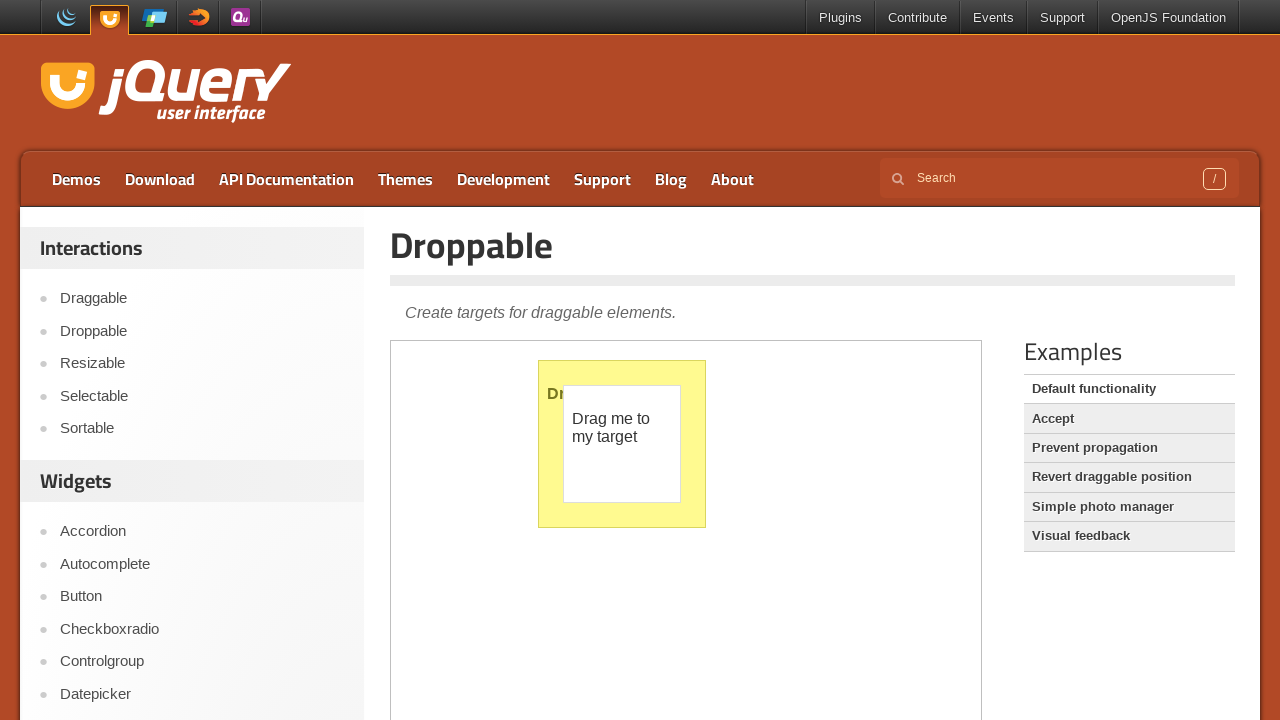

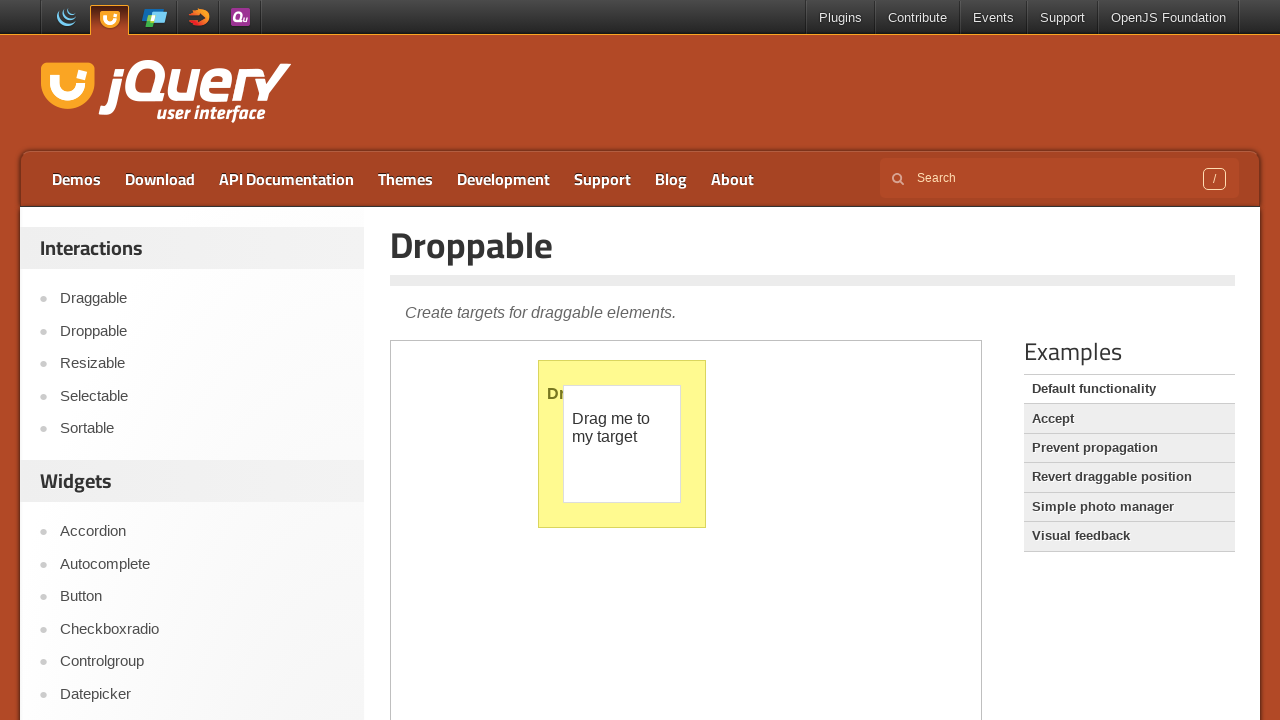